Tests form submission by filling out all fields except zip code, then verifying that the zip code field shows an error state while other fields show success state

Starting URL: https://bonigarcia.dev/selenium-webdriver-java/data-types.html

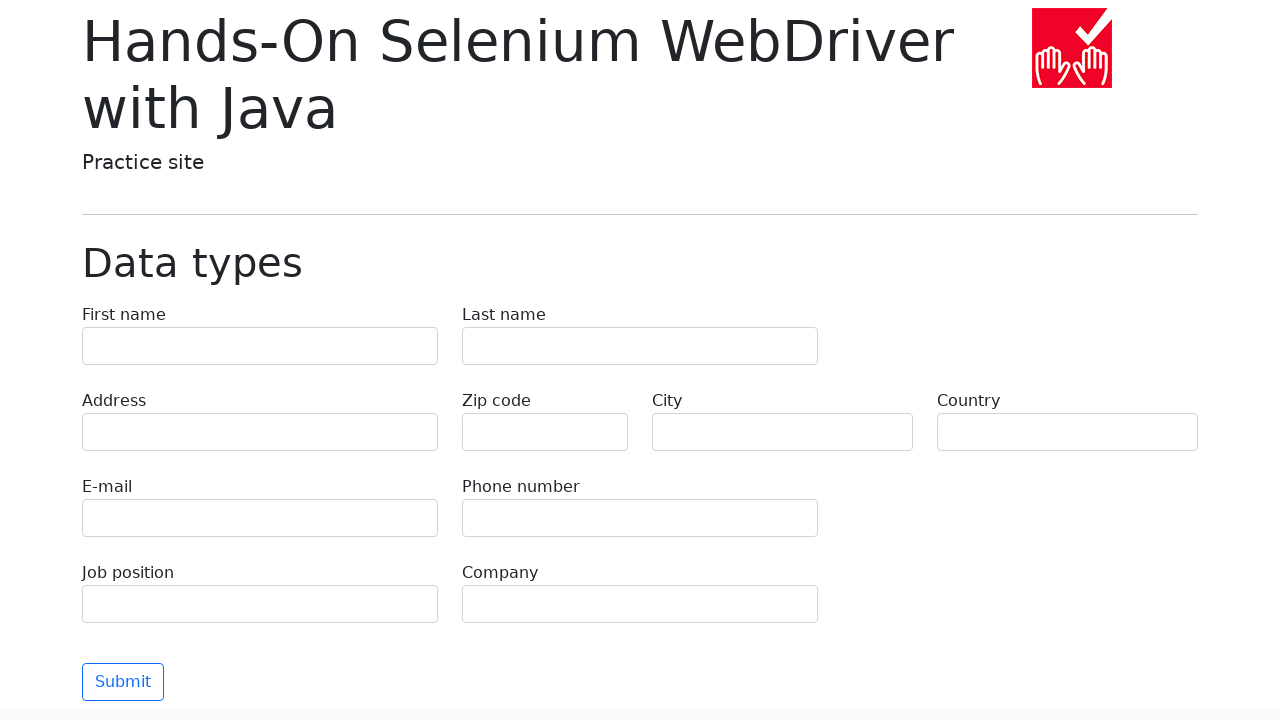

Form loaded and first-name field is visible
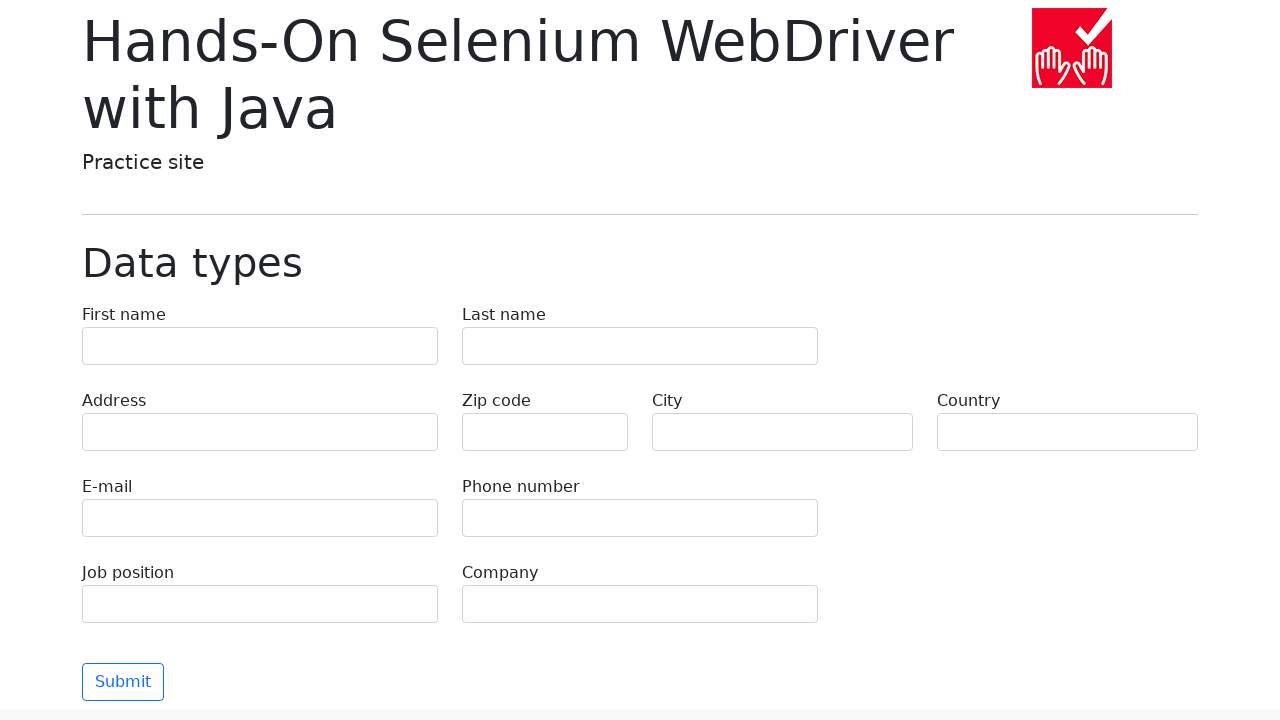

Filled first-name field with 'Иван' on input[name='first-name']
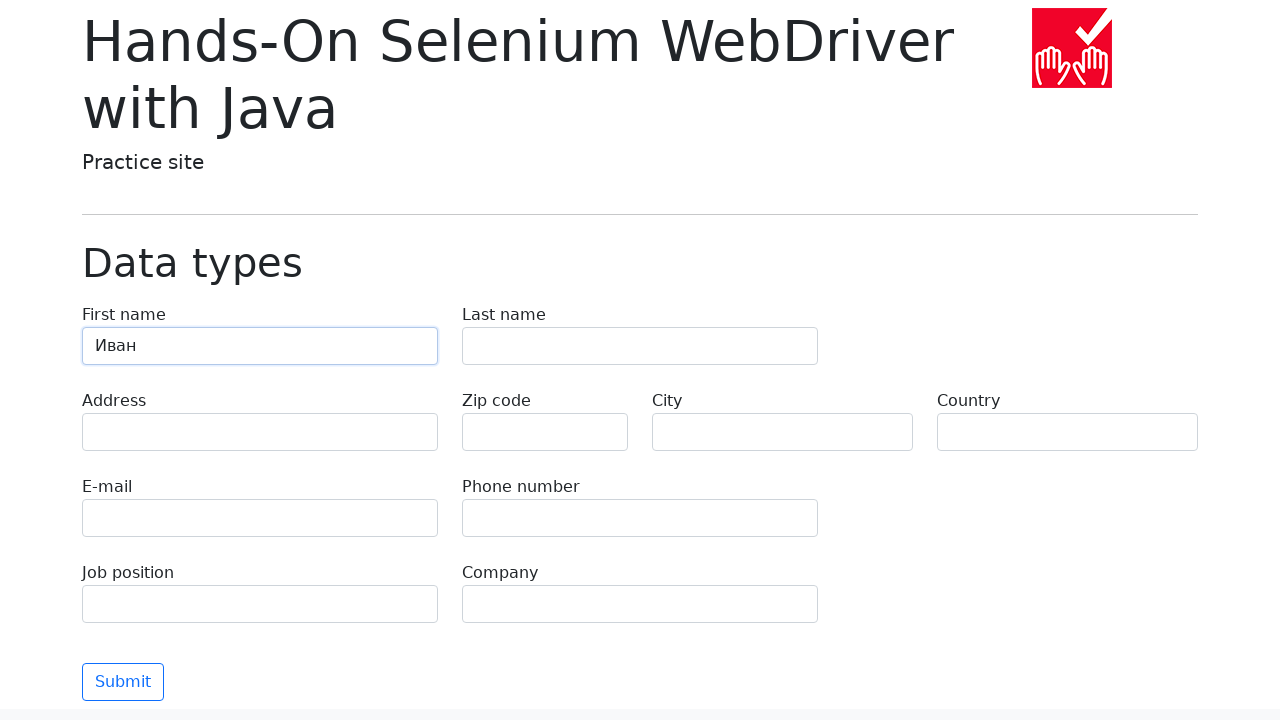

Filled last-name field with 'Петров' on input[name='last-name']
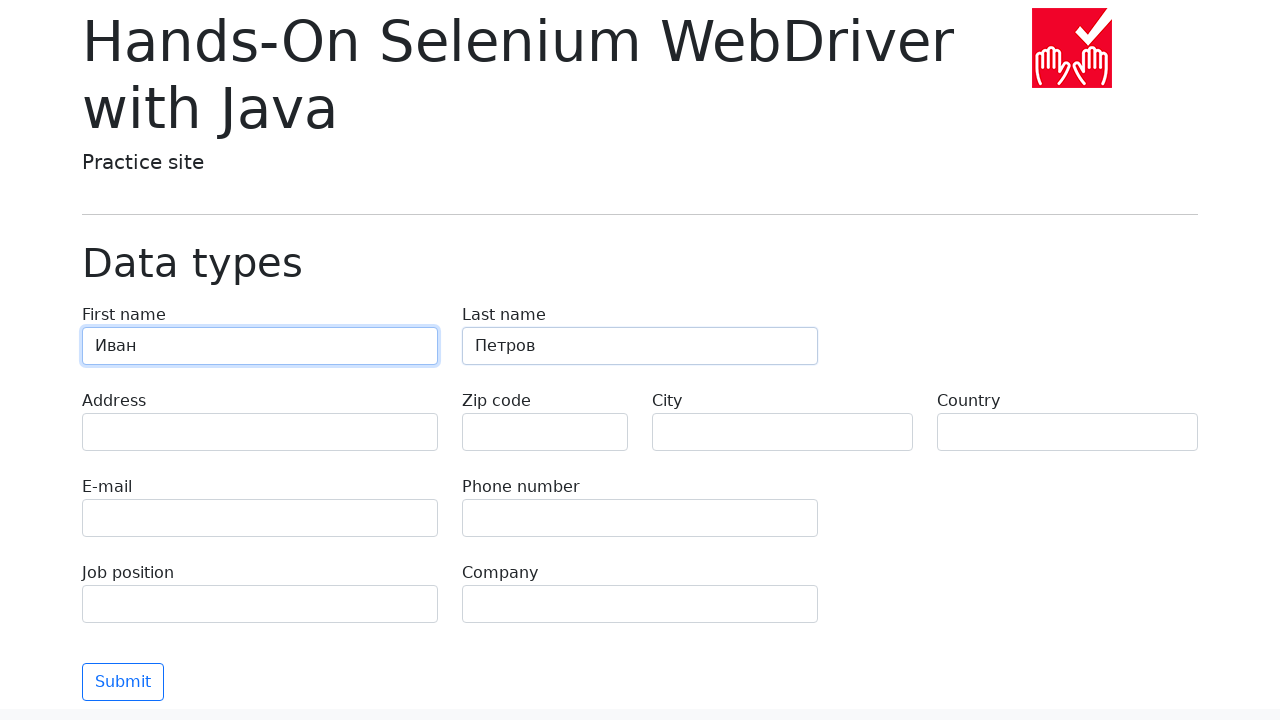

Filled address field with 'Ленина, 55-3' on input[name='address']
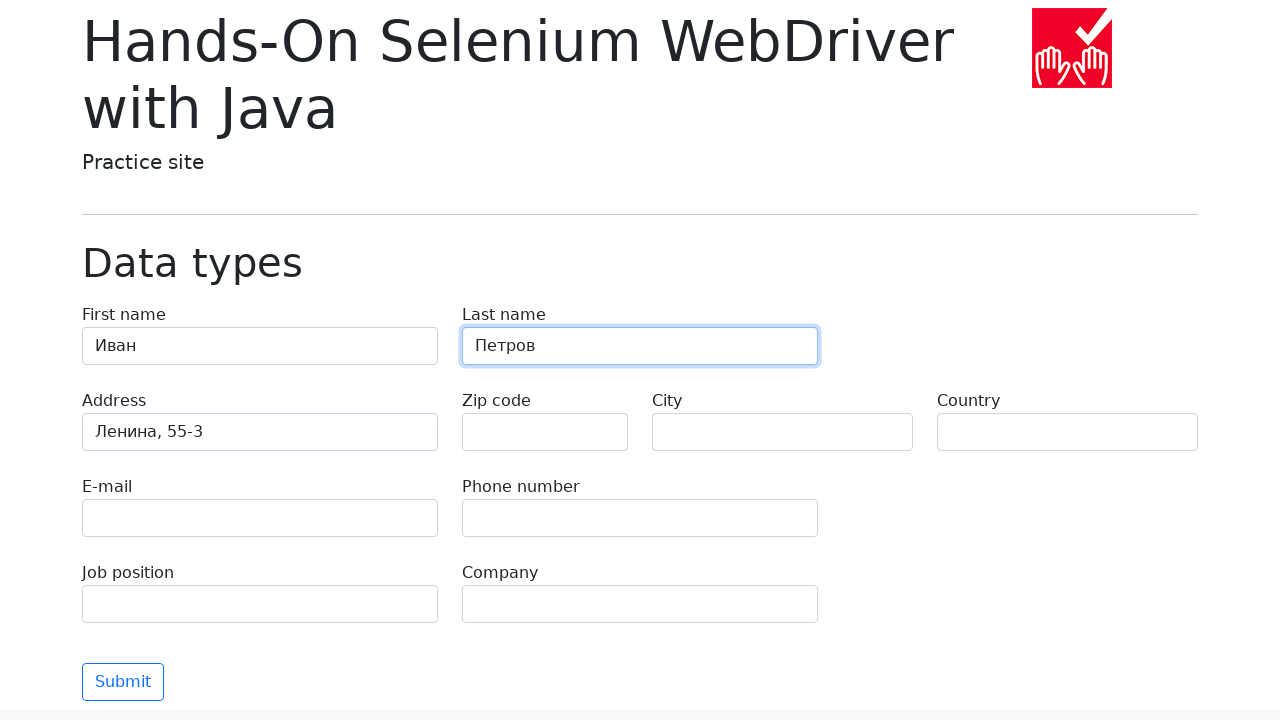

Filled e-mail field with 'test@skypro.com' on input[name='e-mail']
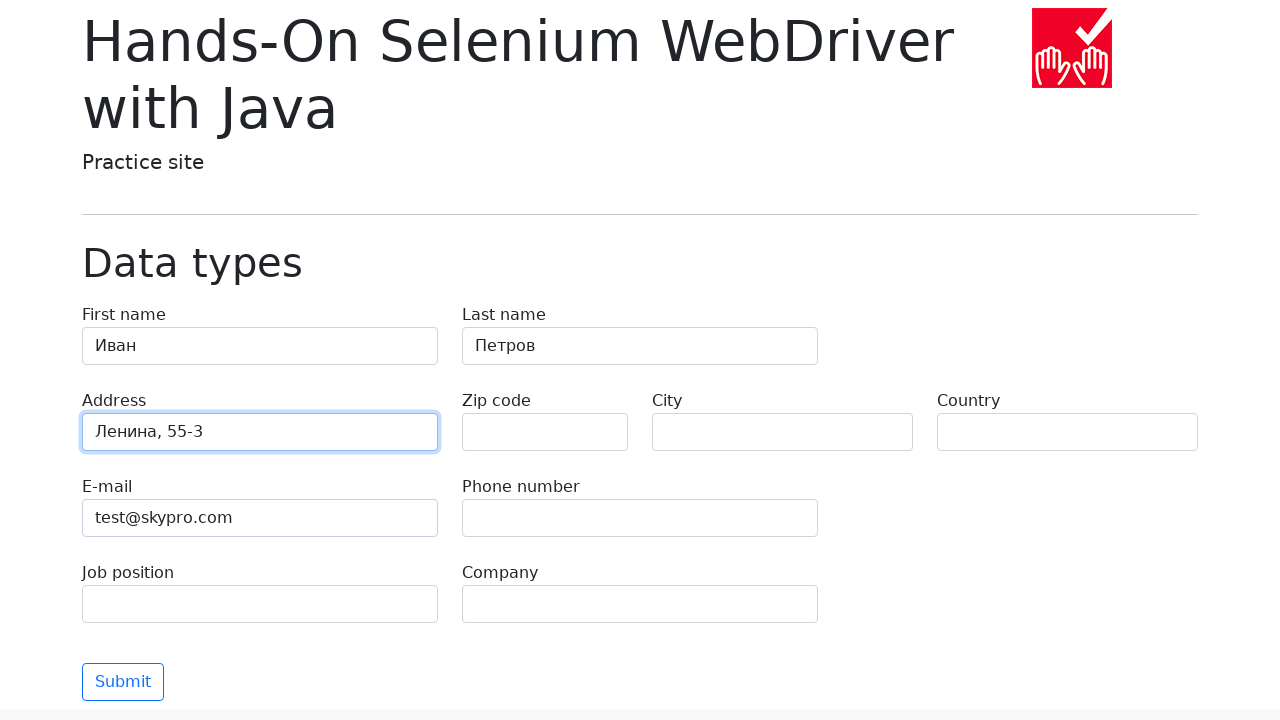

Filled phone field with '+7985899998787' on input[name='phone']
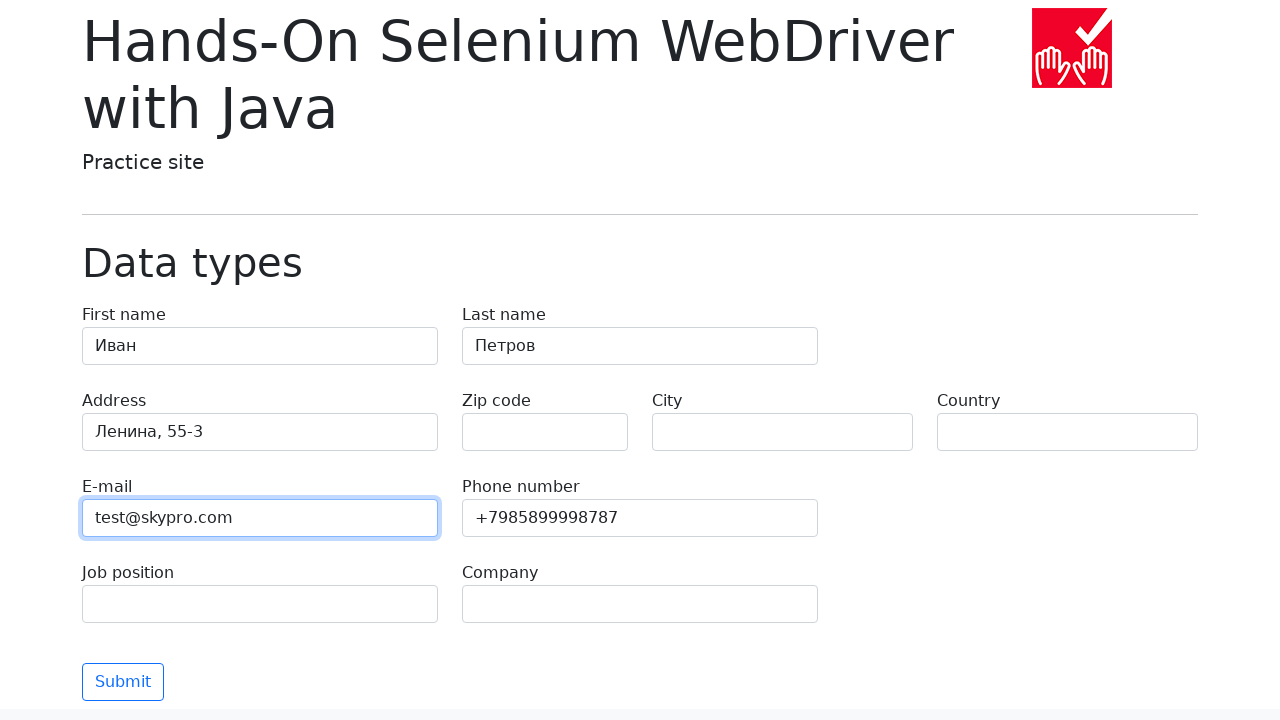

Filled city field with 'Москва' on input[name='city']
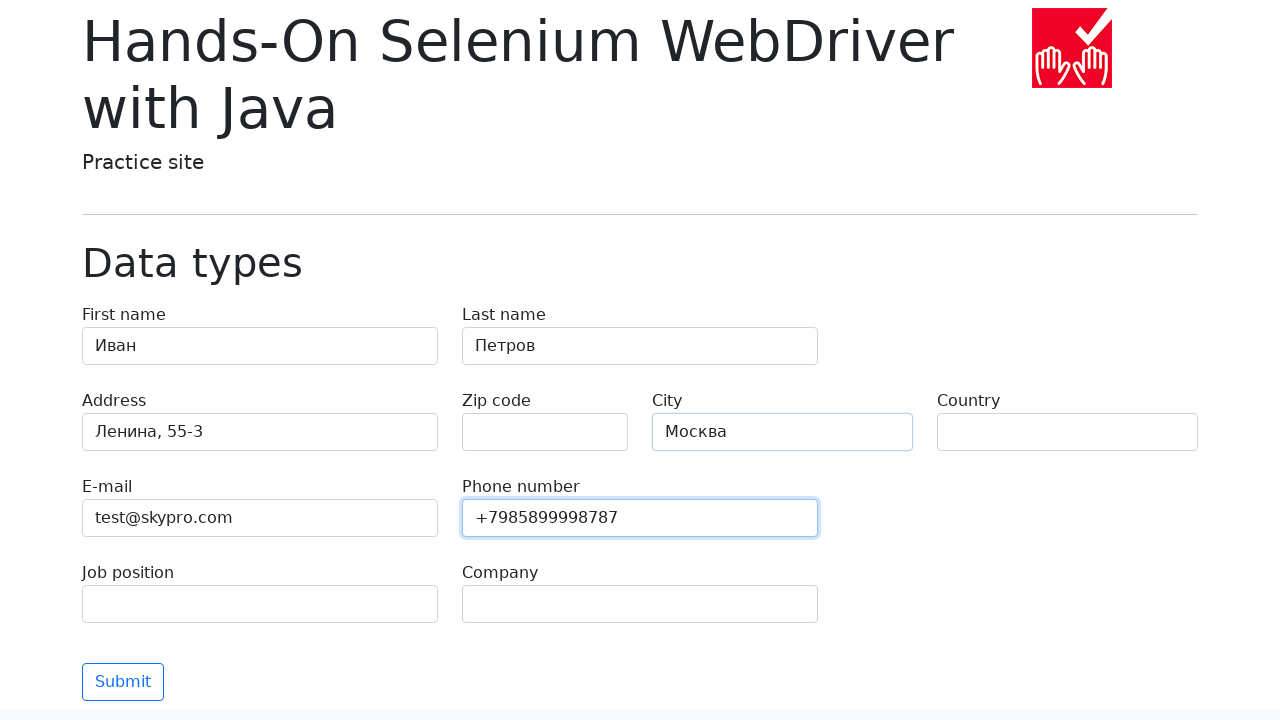

Filled country field with 'Россия' on input[name='country']
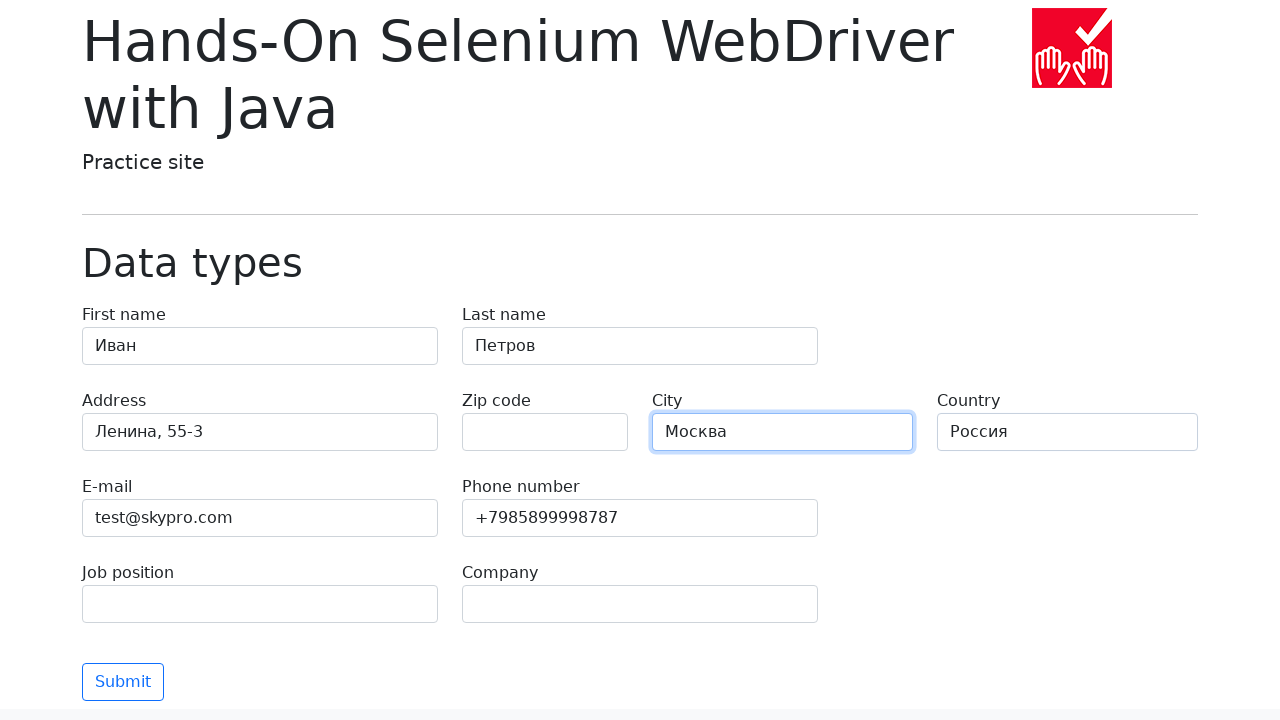

Filled job-position field with 'QA' on input[name='job-position']
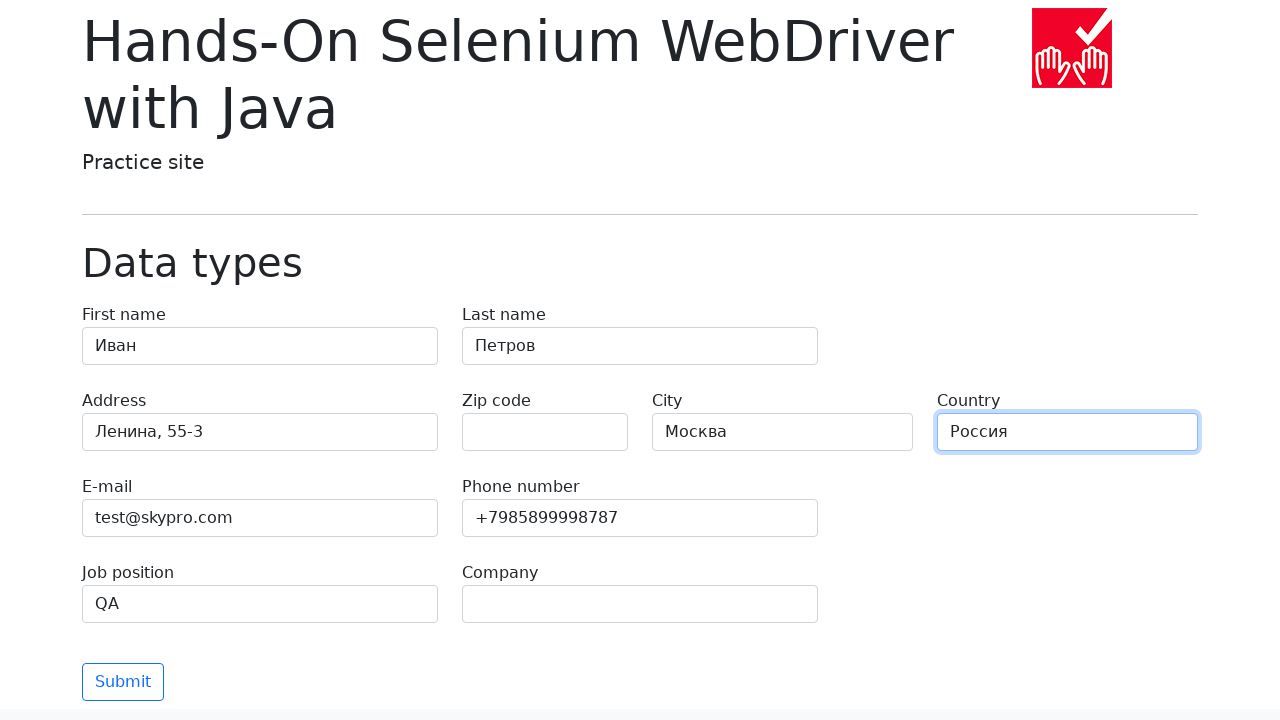

Filled company field with 'SkyPro' on input[name='company']
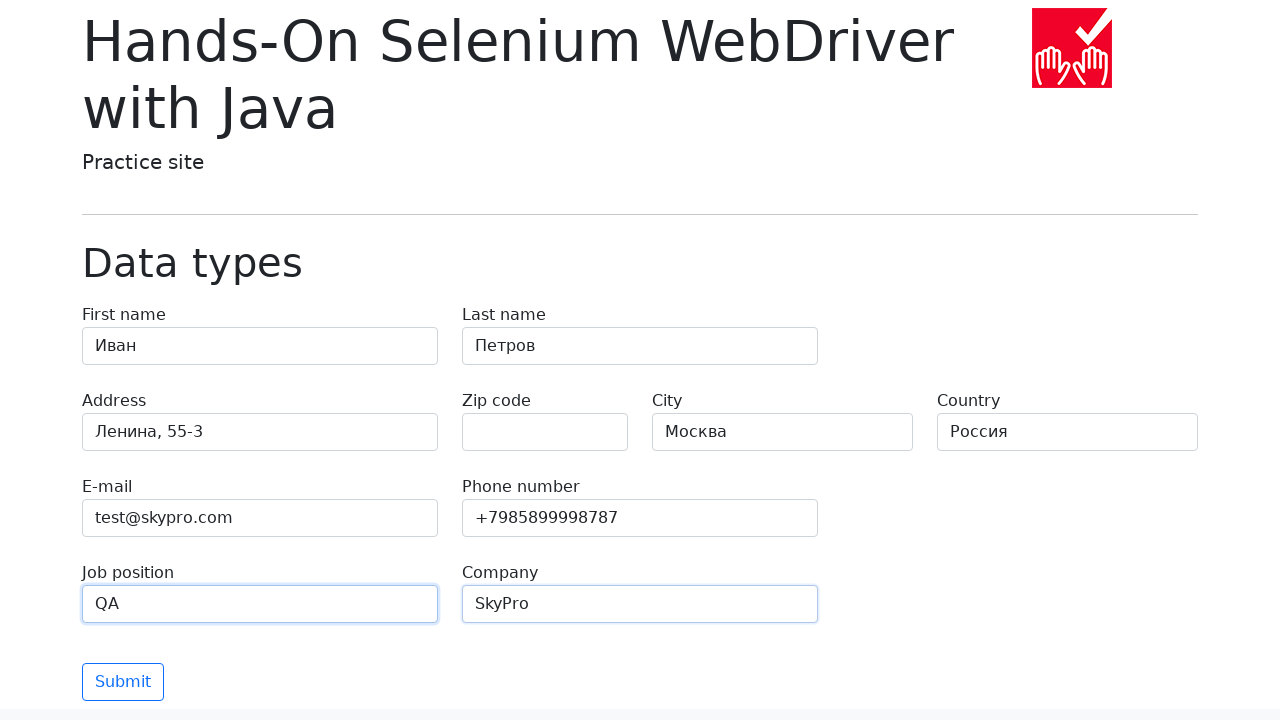

Clicked submit button to submit form at (123, 682) on button[type='submit']
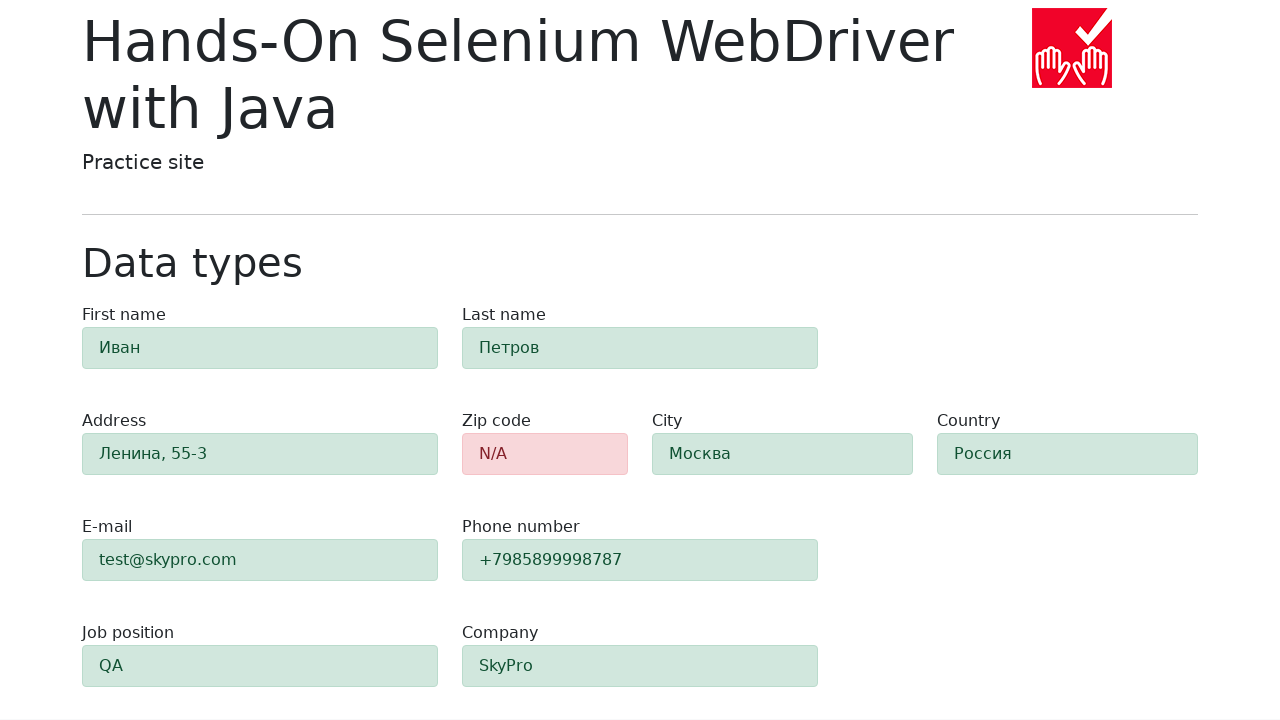

Validation completed and zip-code error state is visible
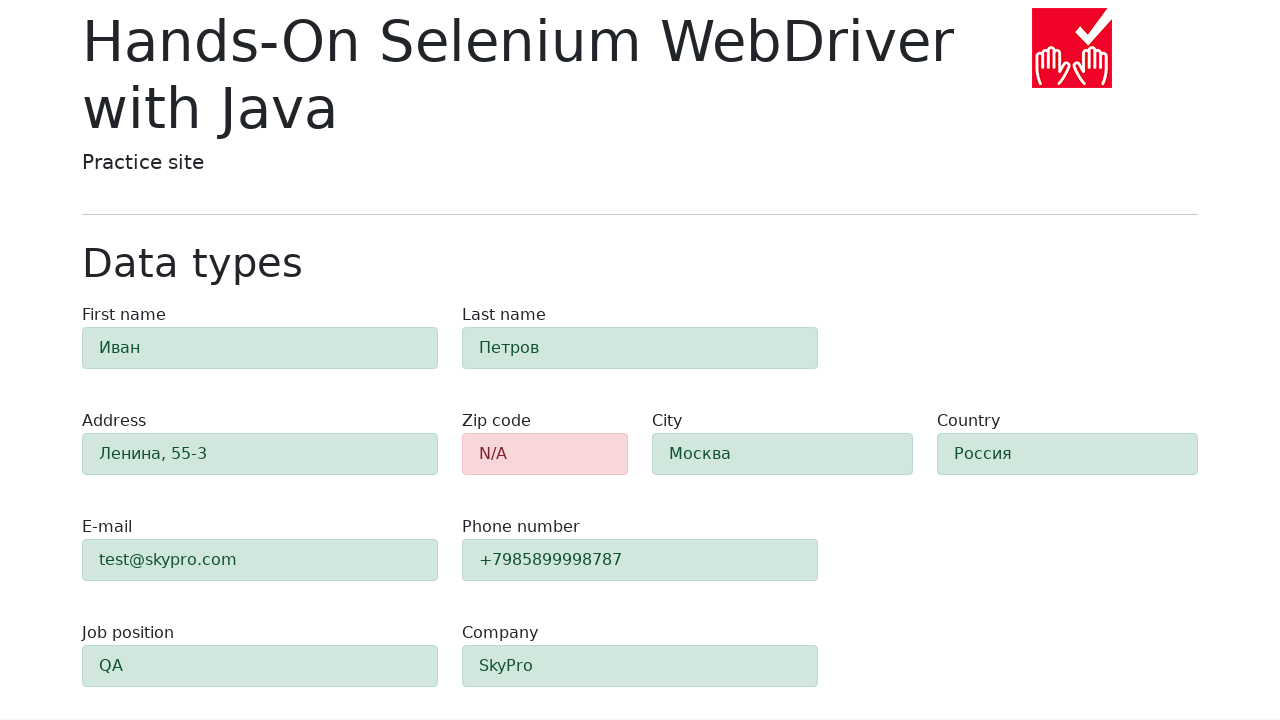

Retrieved zip-code field classes for validation
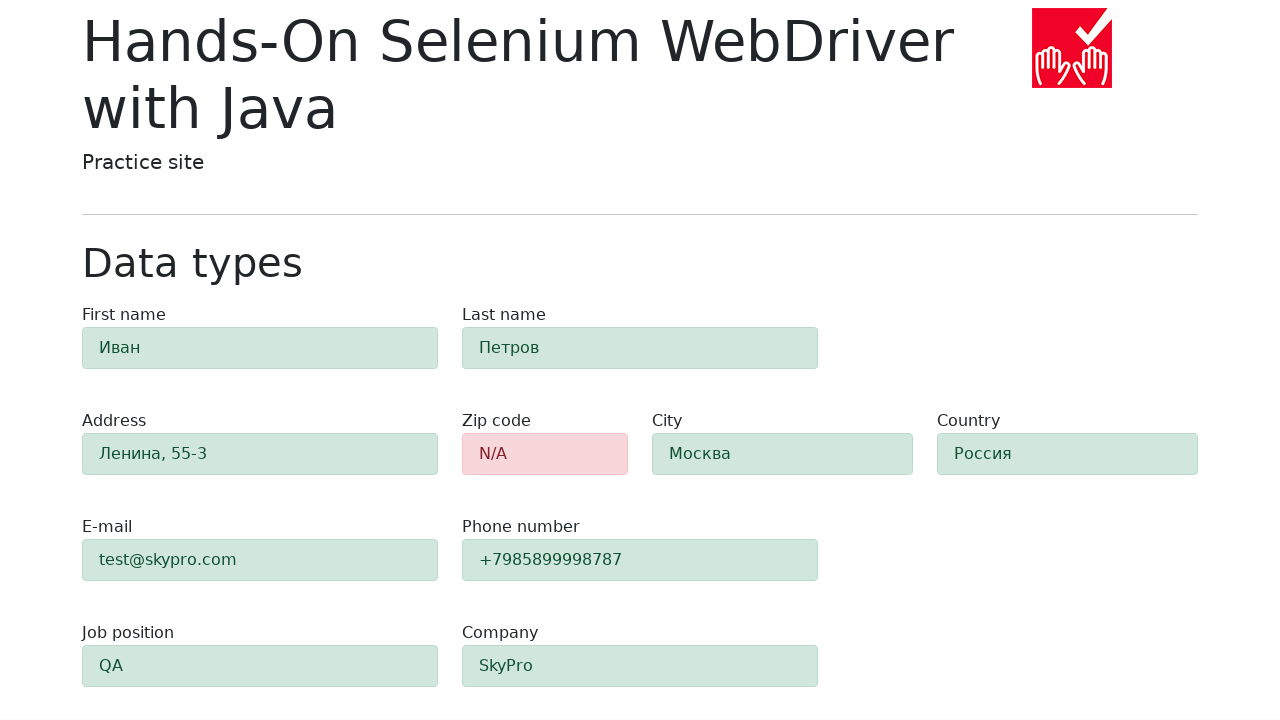

Verified zip-code field has alert-danger class (error state)
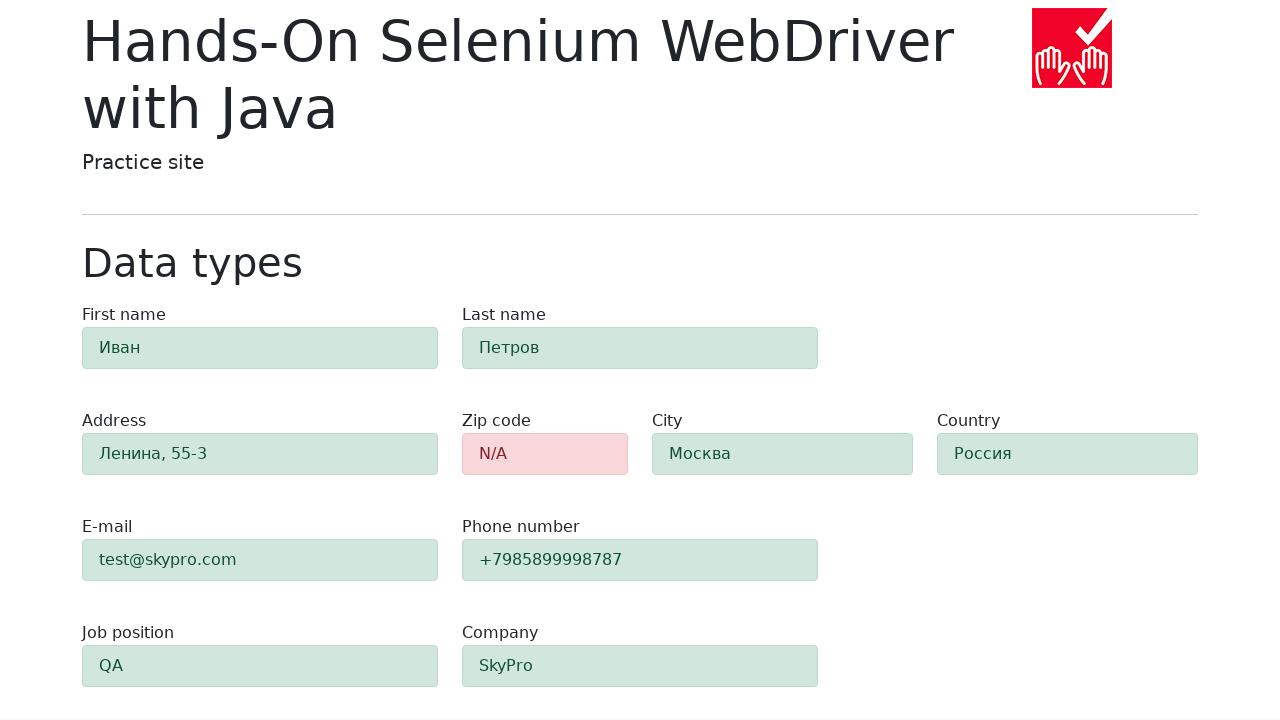

Retrieved first-name field classes for validation
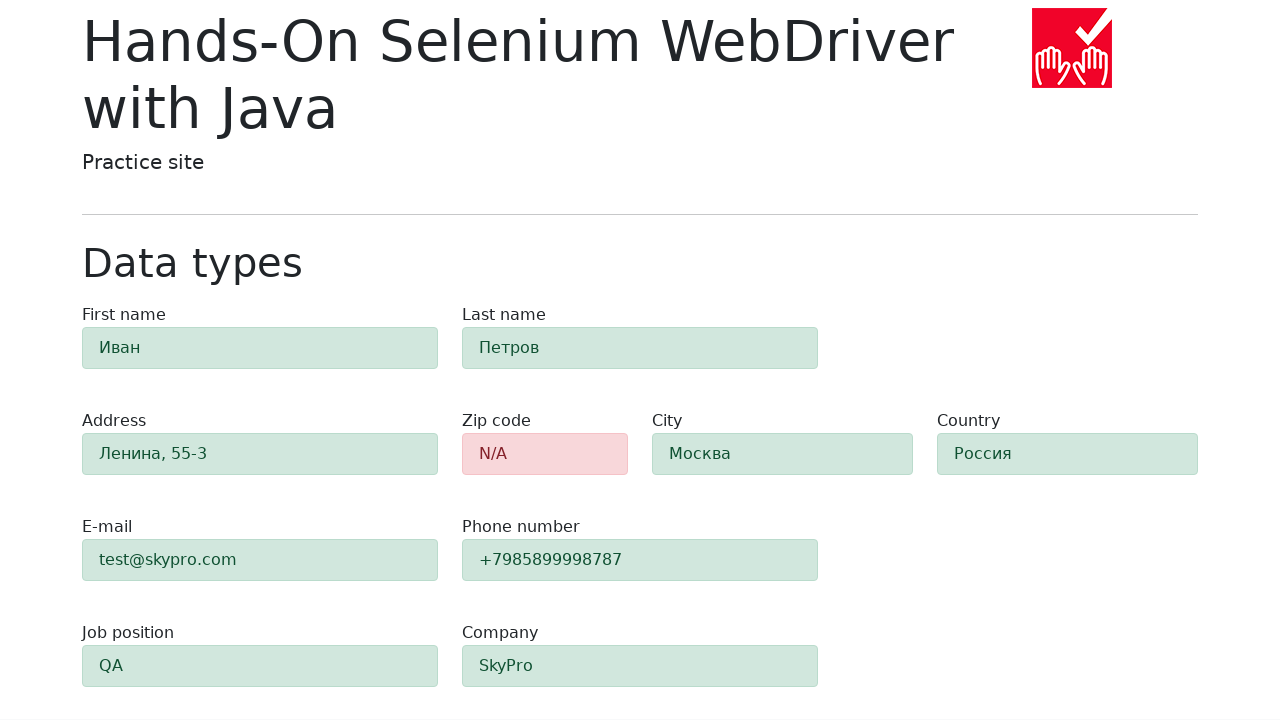

Verified first-name field has alert-success class
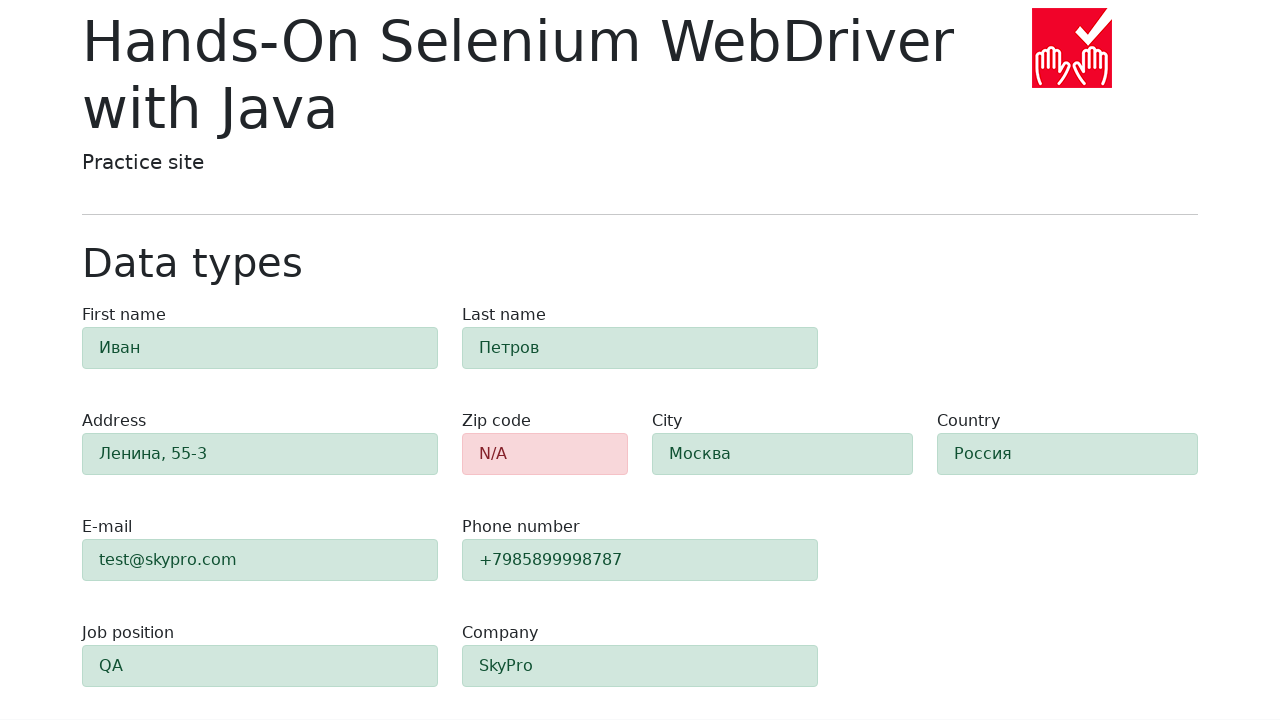

Retrieved last-name field classes for validation
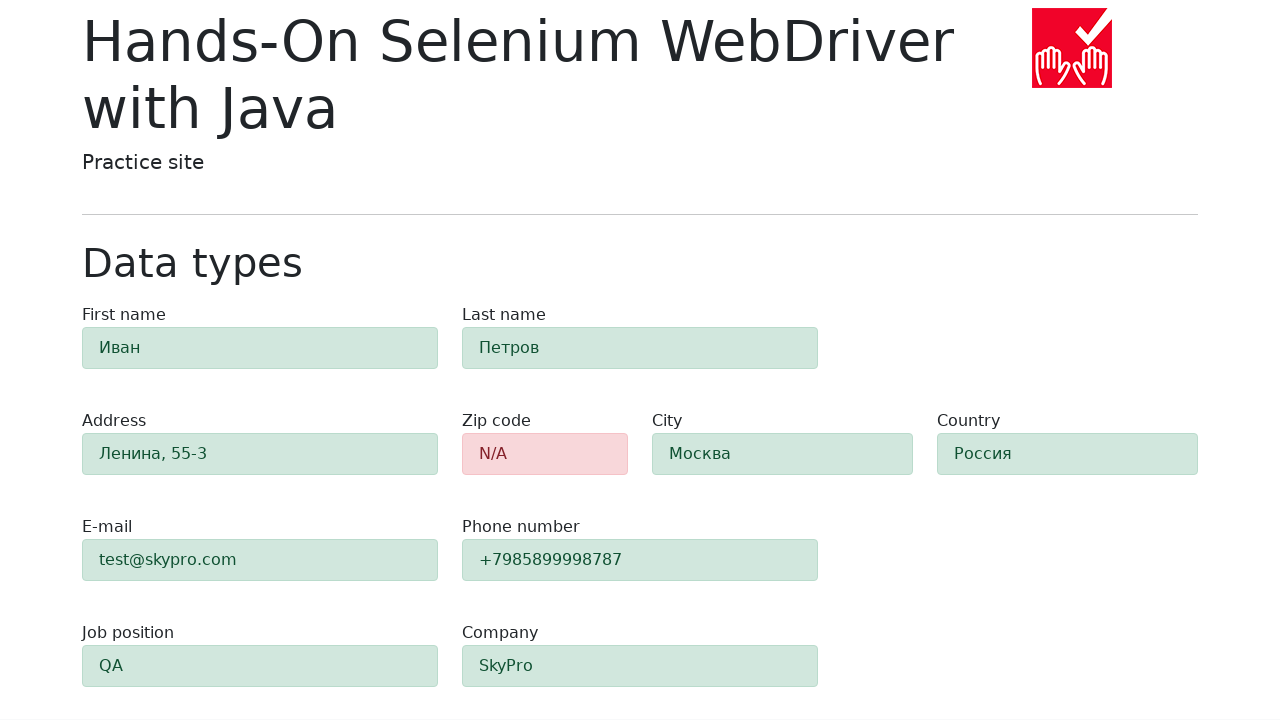

Verified last-name field has alert-success class
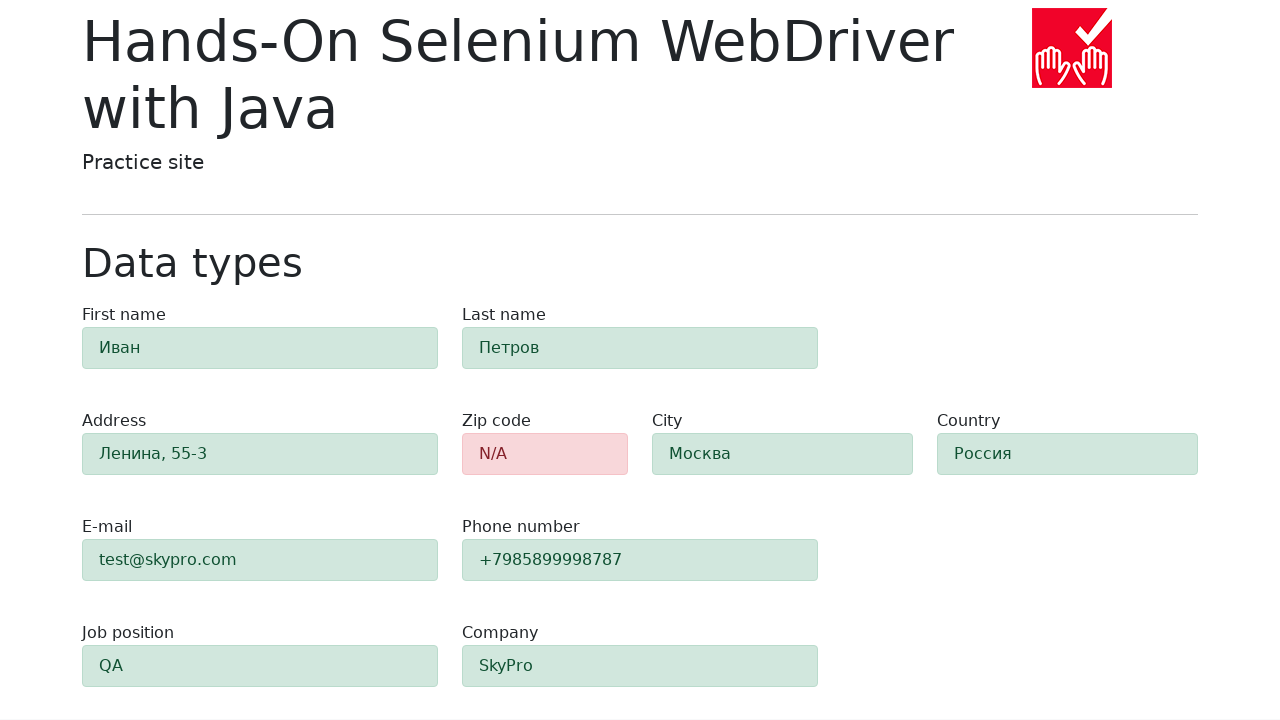

Retrieved address field classes for validation
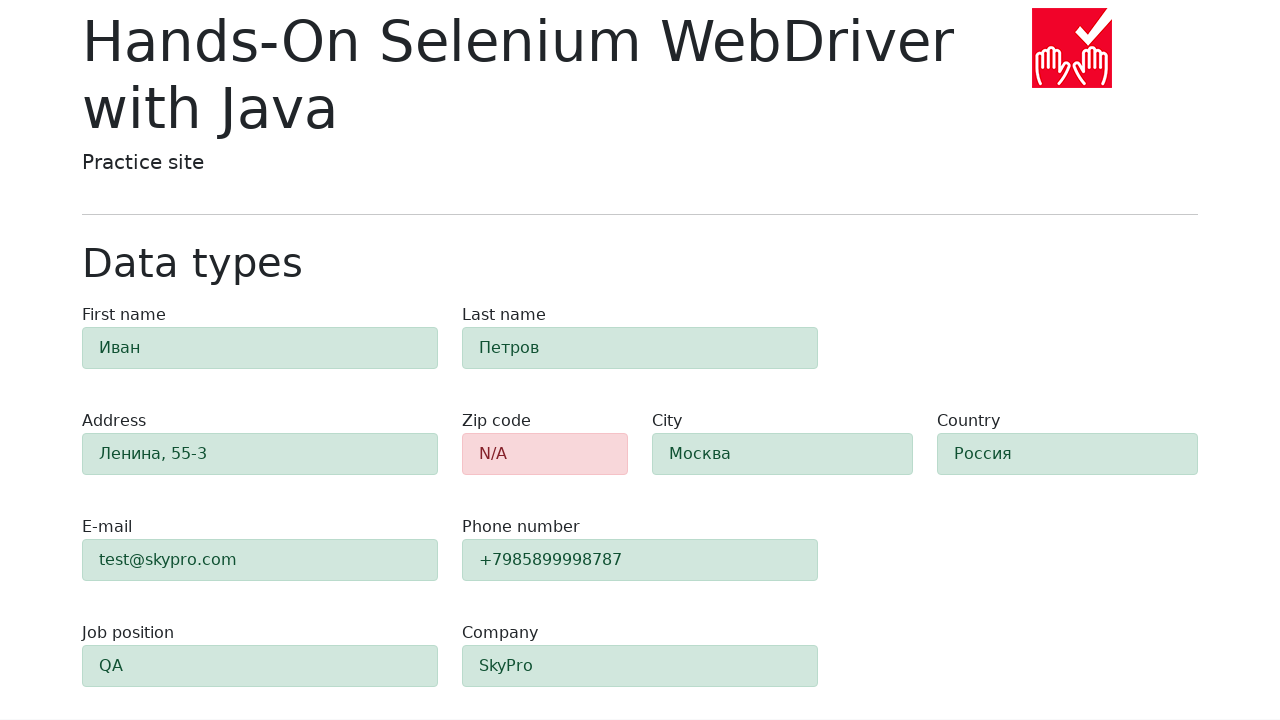

Verified address field has alert-success class
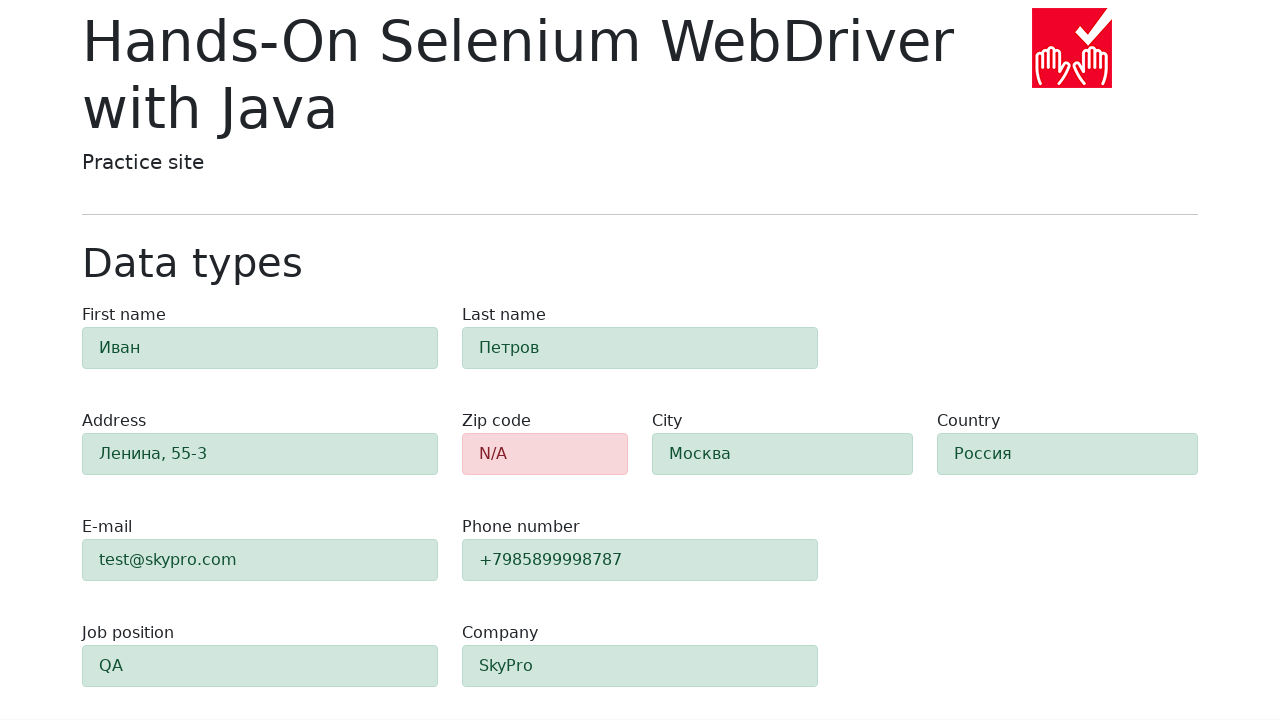

Retrieved e-mail field classes for validation
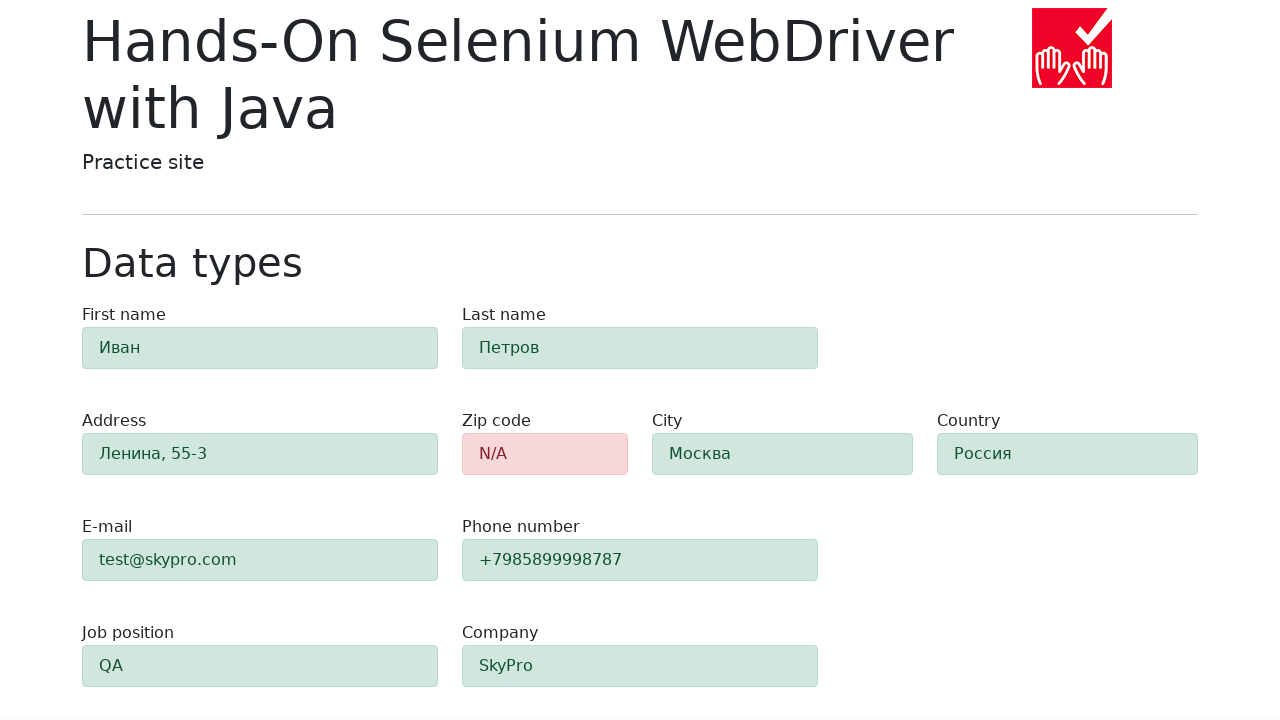

Verified e-mail field has alert-success class
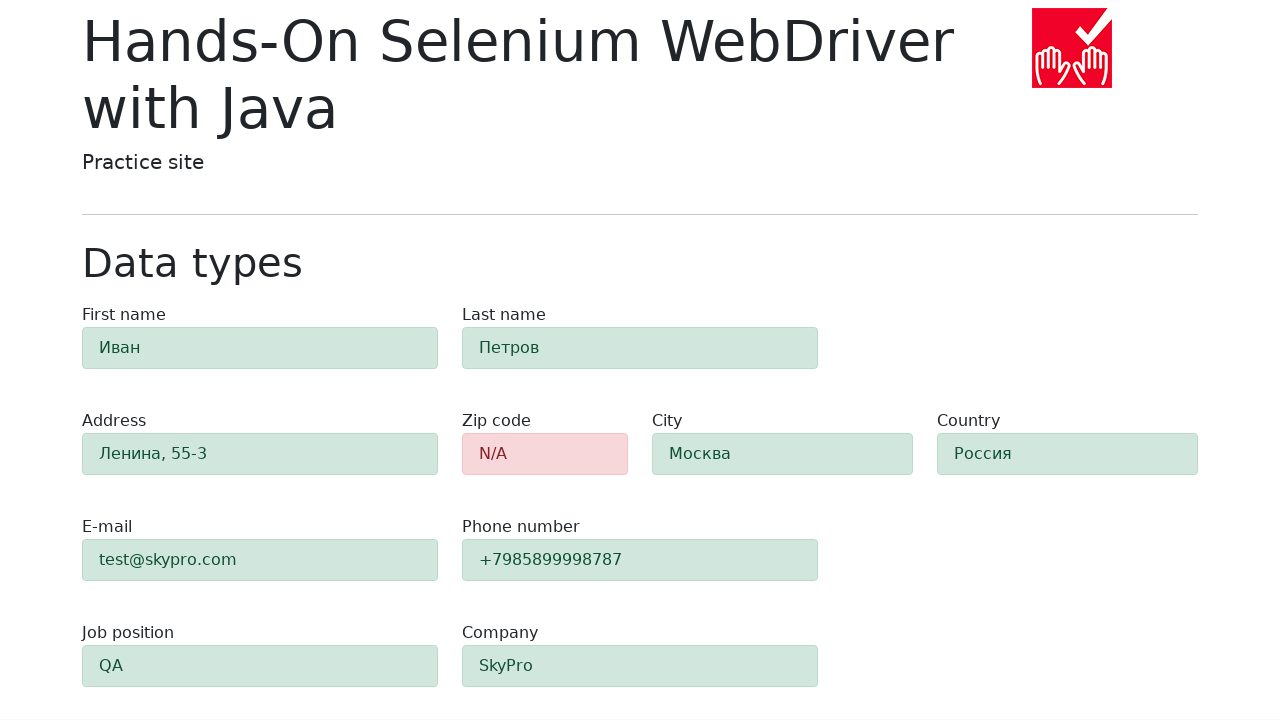

Retrieved phone field classes for validation
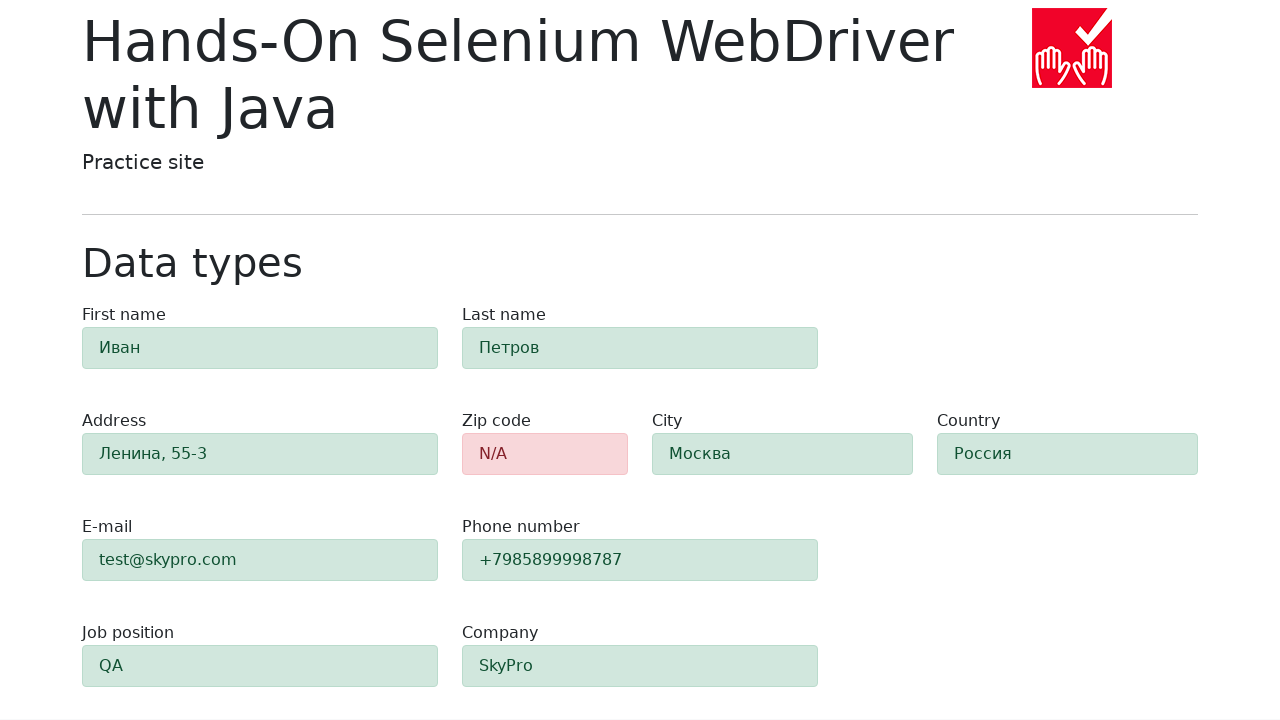

Verified phone field has alert-success class
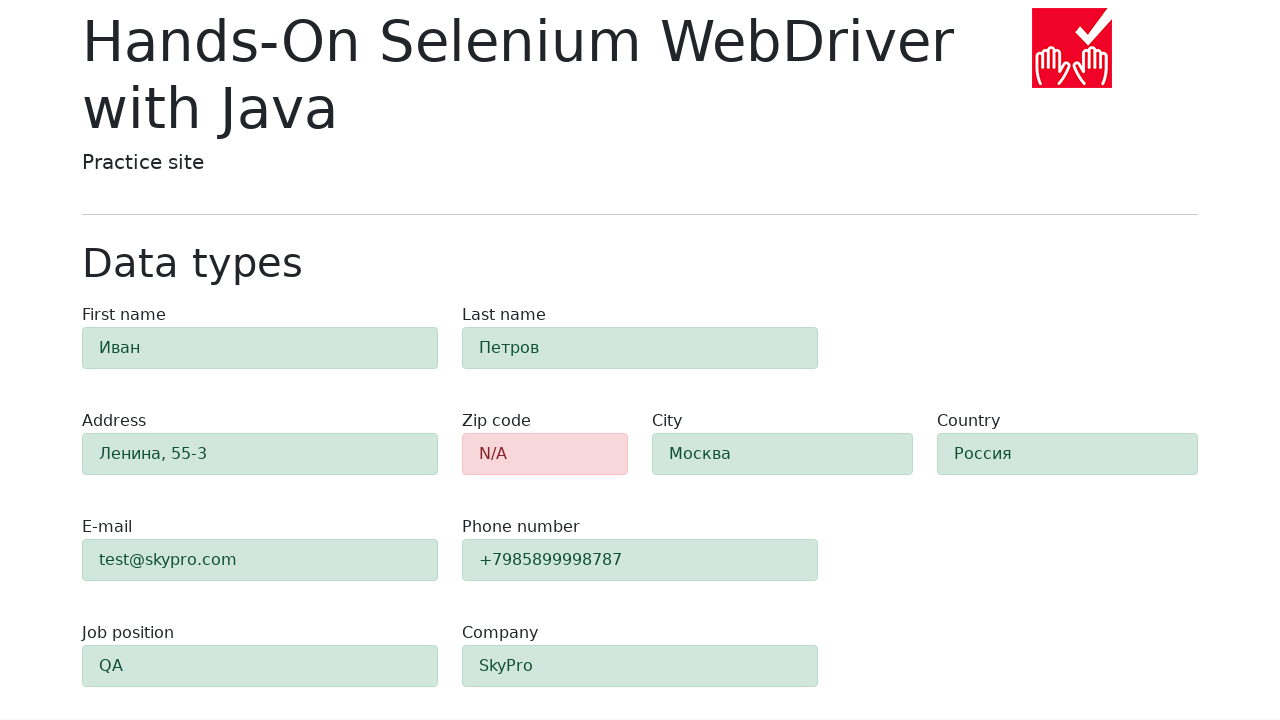

Retrieved city field classes for validation
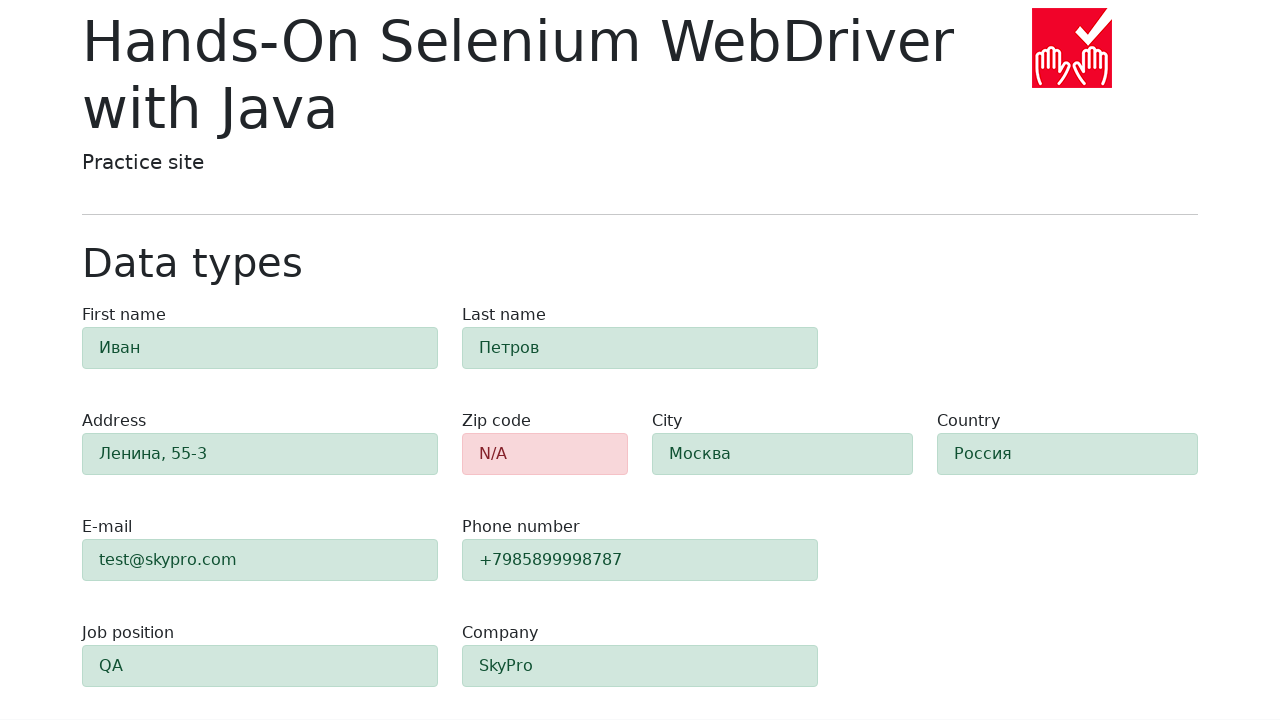

Verified city field has alert-success class
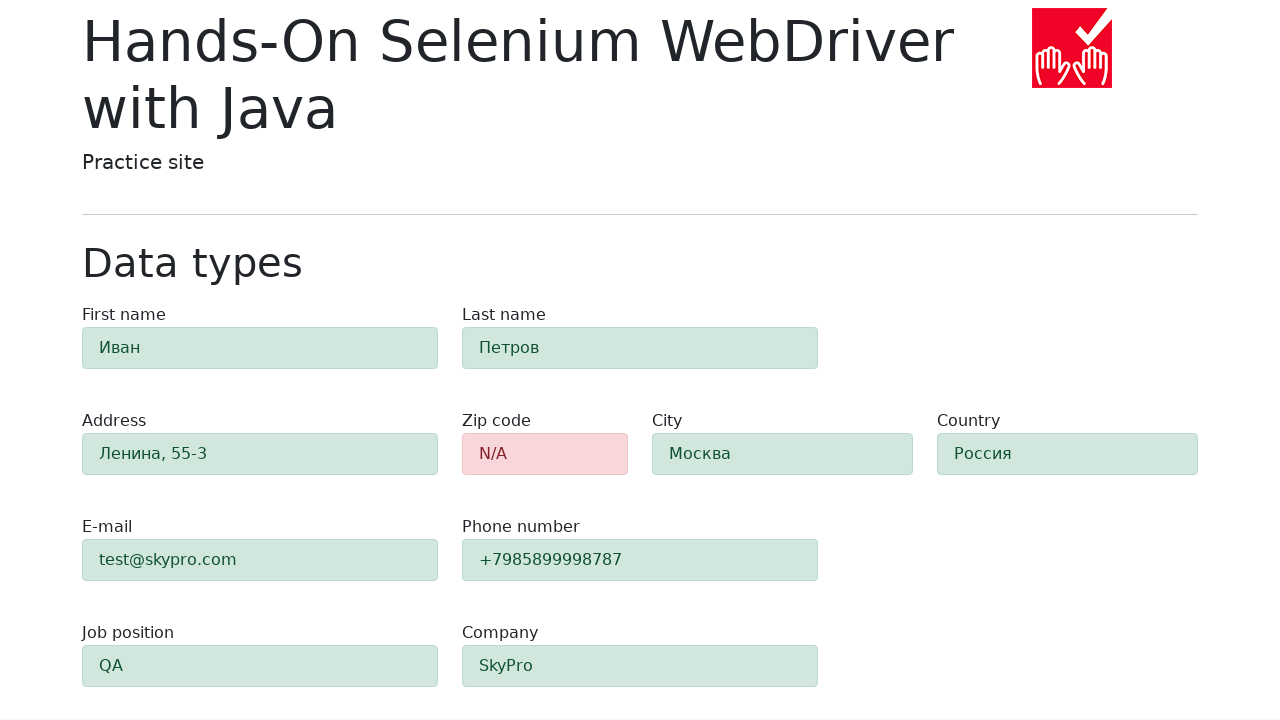

Retrieved country field classes for validation
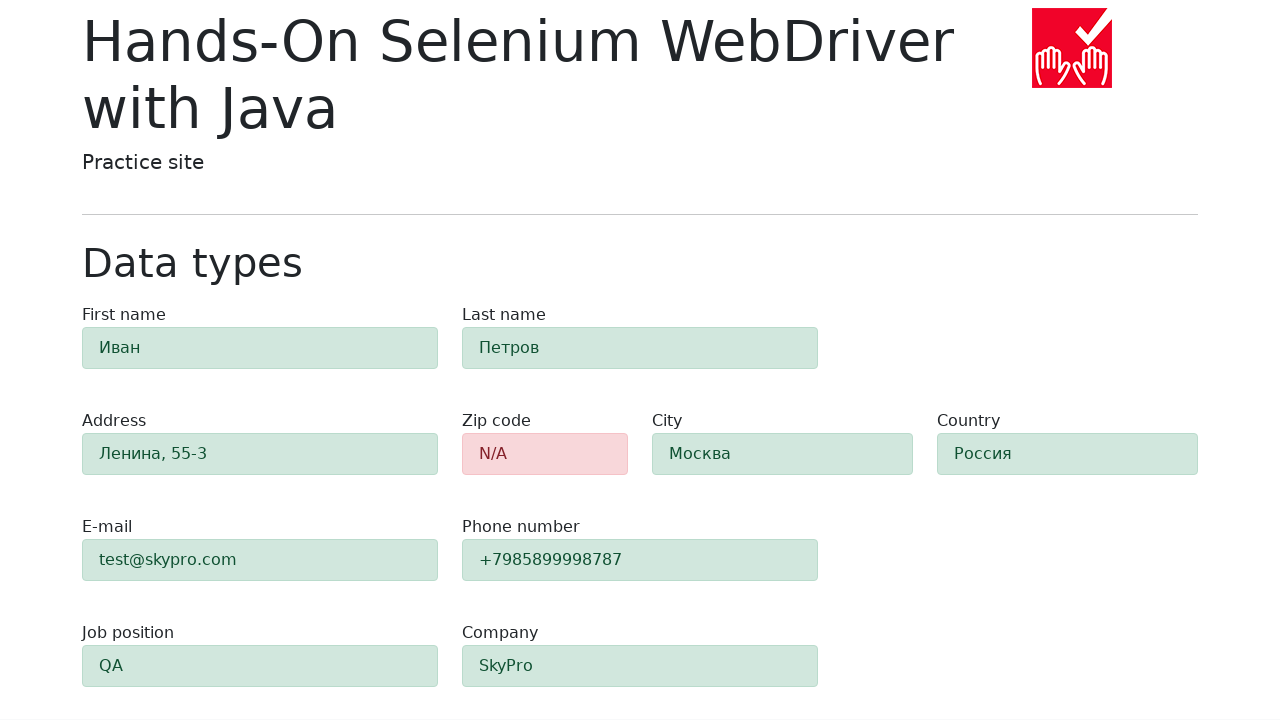

Verified country field has alert-success class
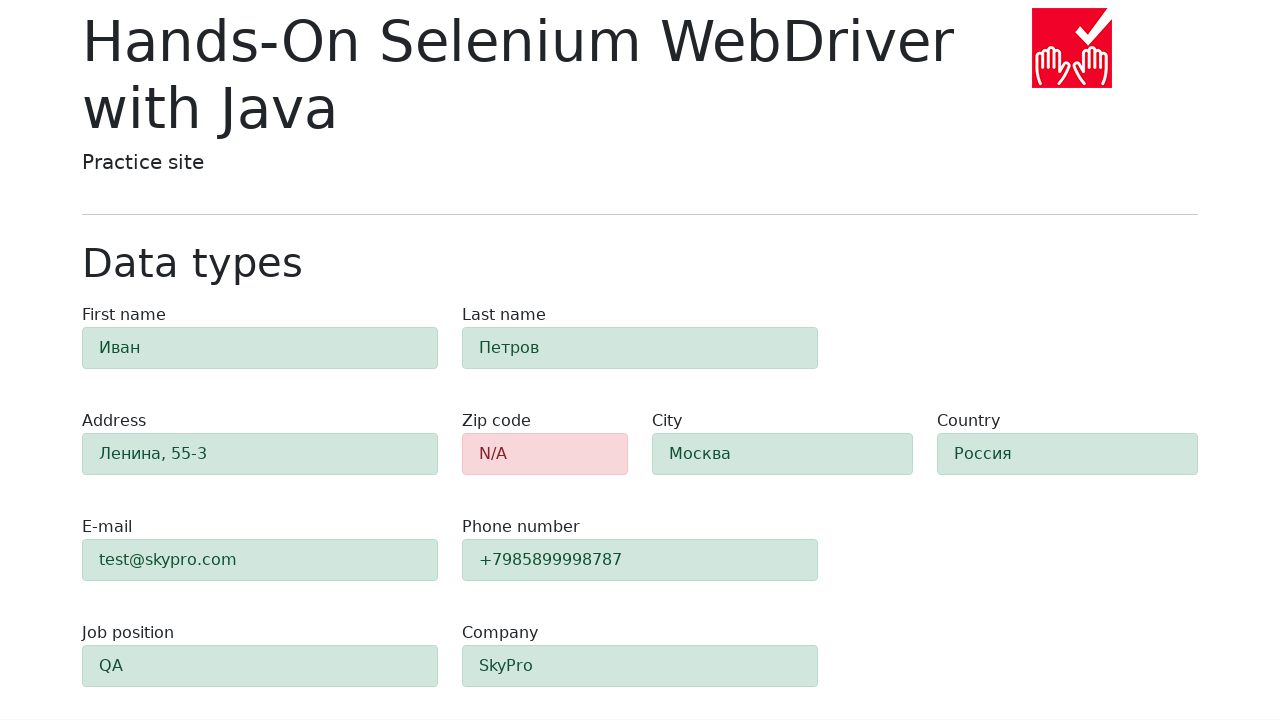

Retrieved job-position field classes for validation
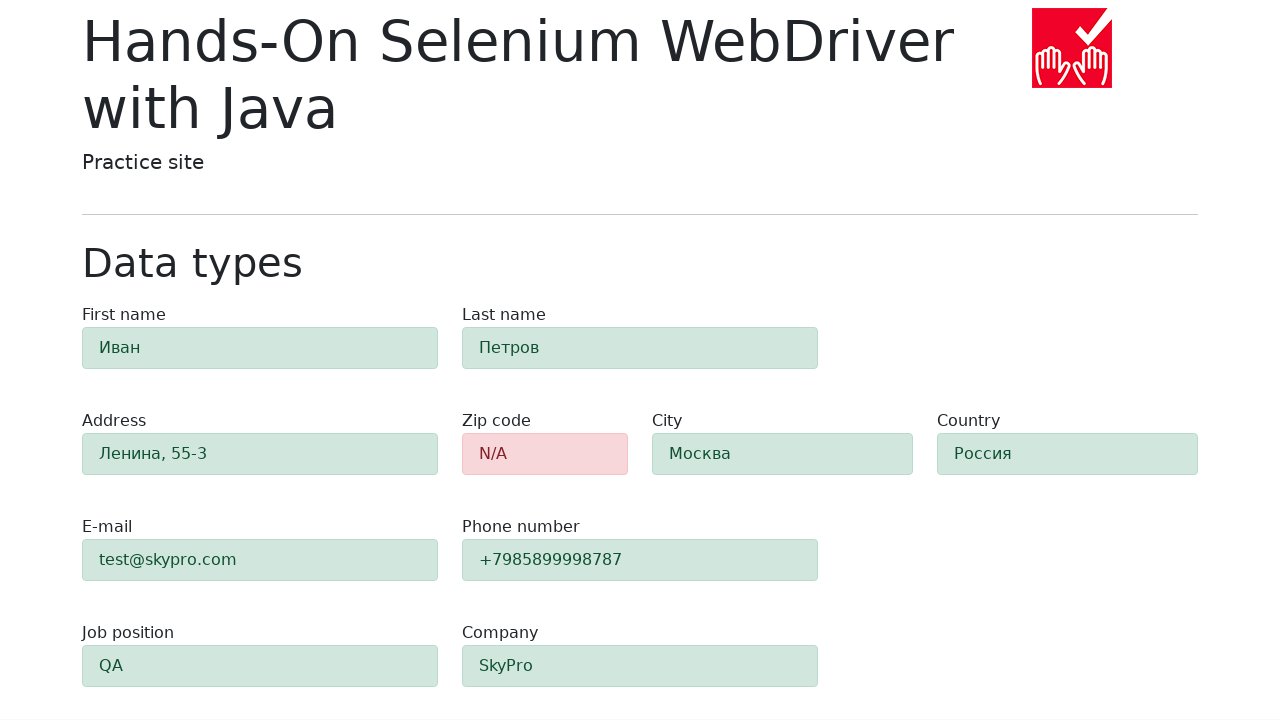

Verified job-position field has alert-success class
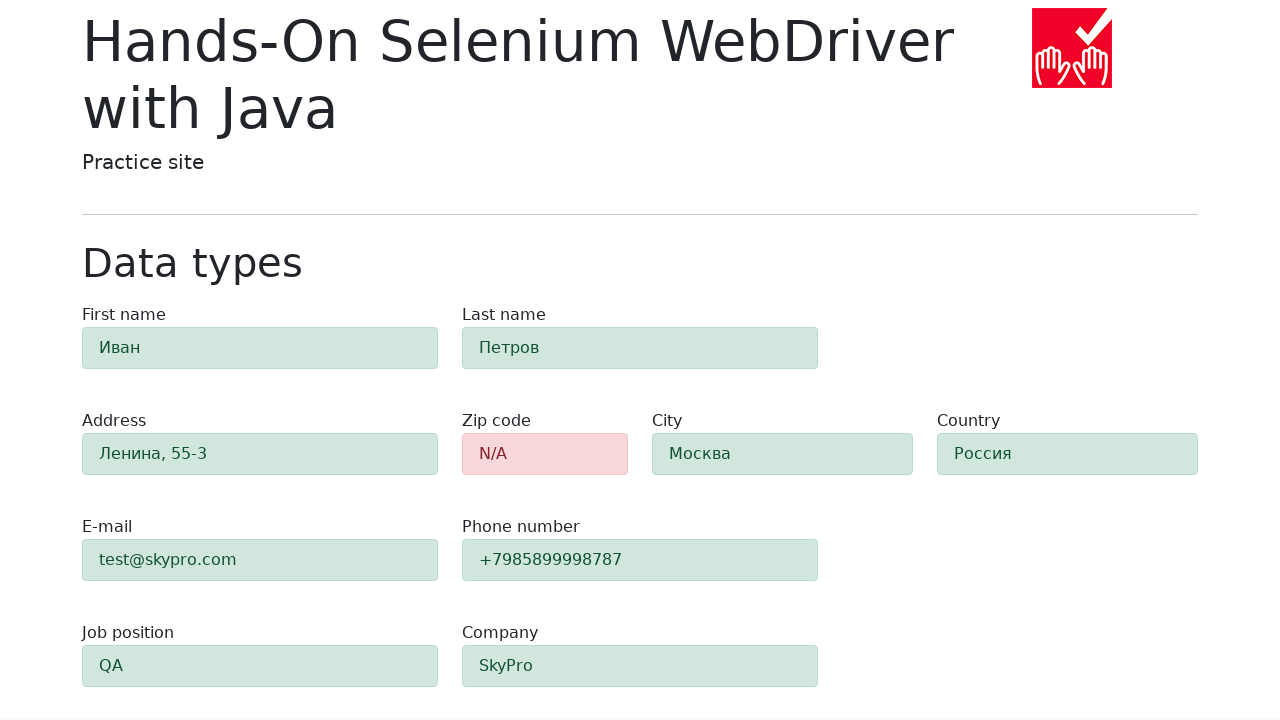

Retrieved company field classes for validation
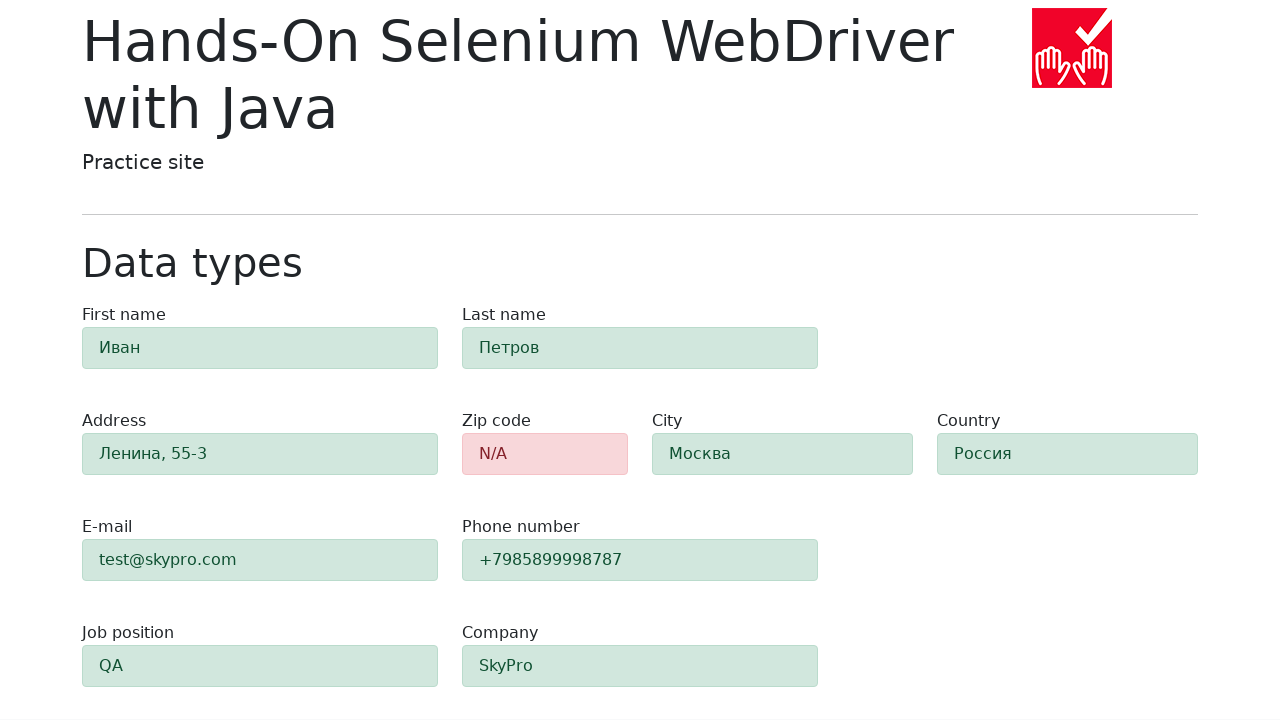

Verified company field has alert-success class
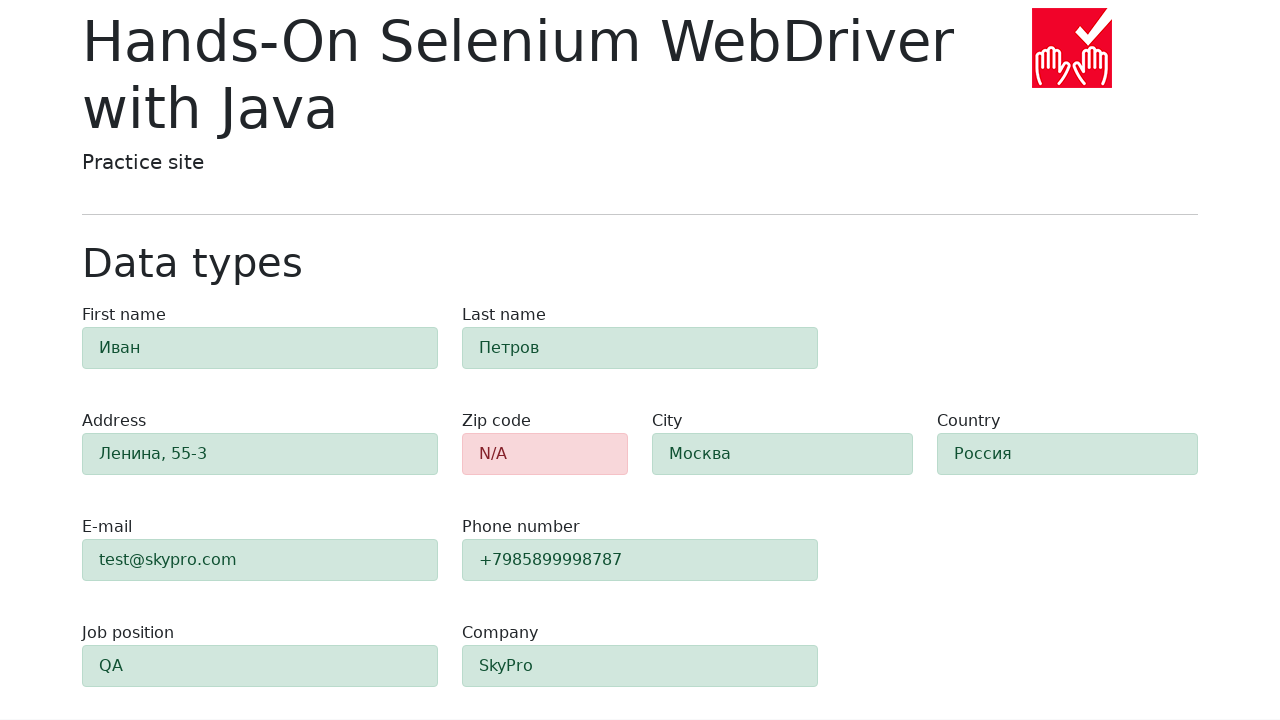

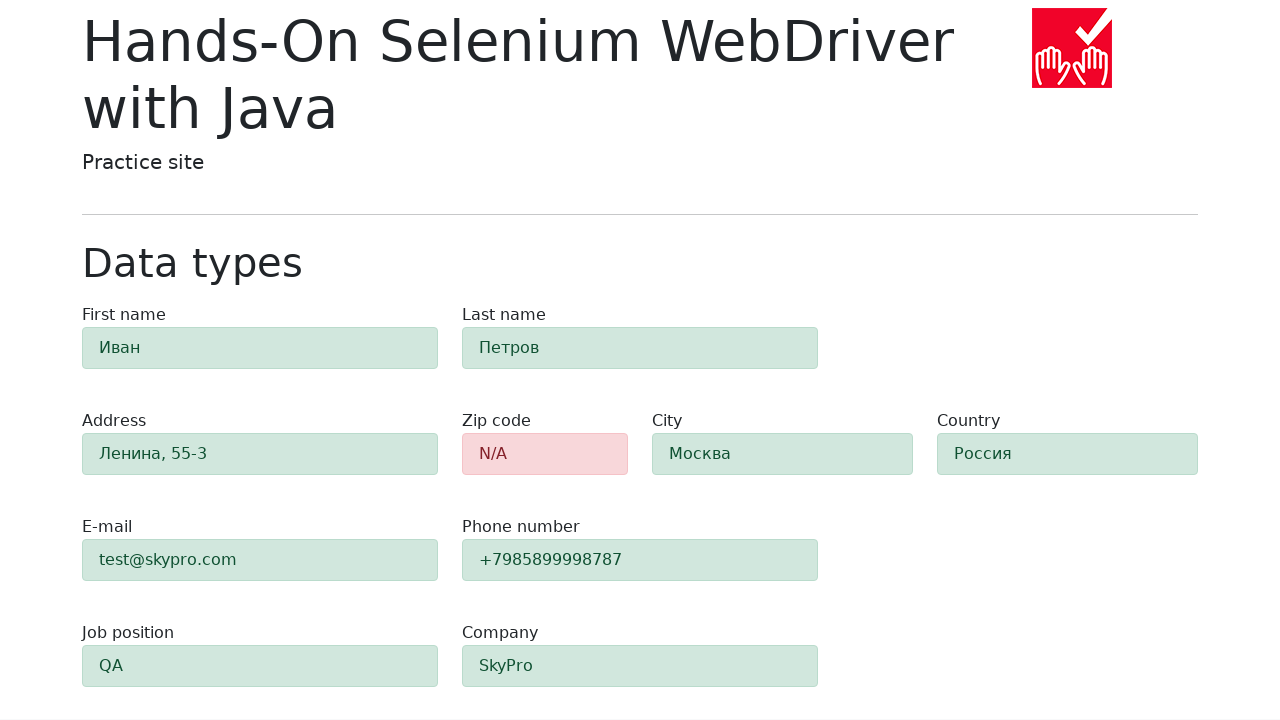